Tests browser tab functionality by clicking a button to open multiple new tabs, then iterates through the window handles and switches back to the original tab

Starting URL: https://www.automationtesting.co.uk/browserTabs.html

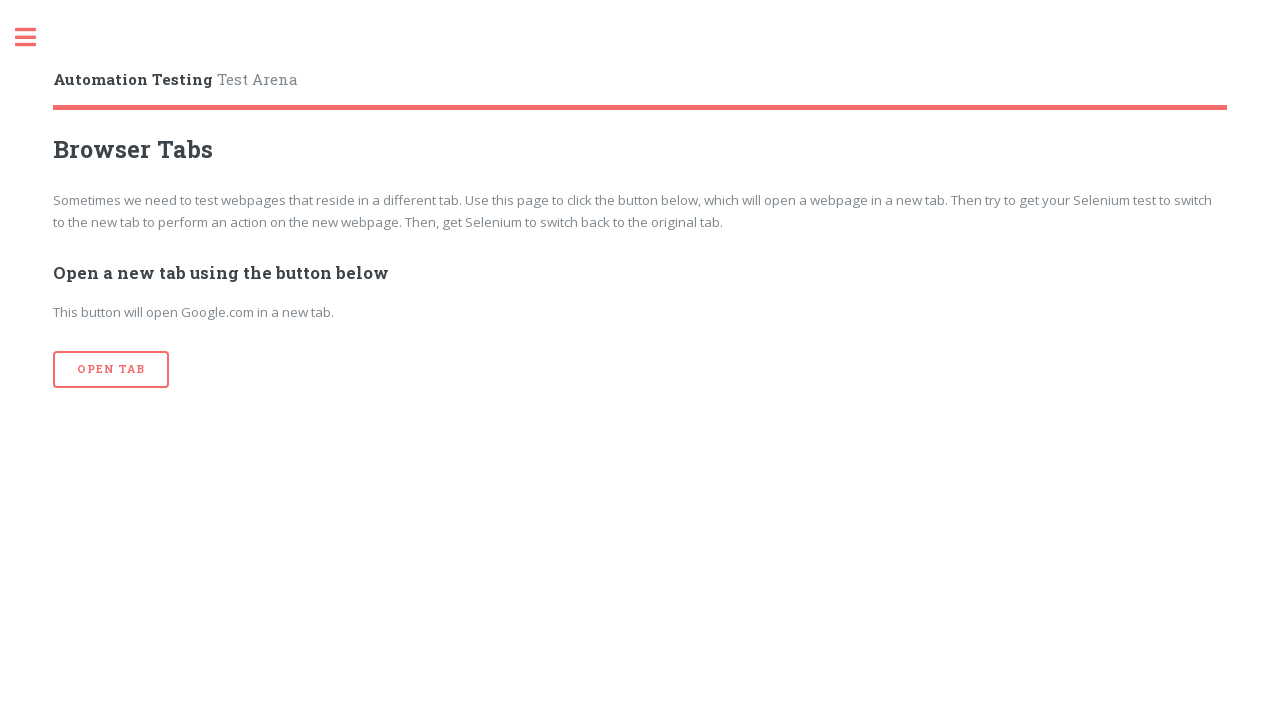

Clicked 'Open Tab' button (iteration 1 of 3) to open a new tab at (111, 370) on input[value='Open Tab']
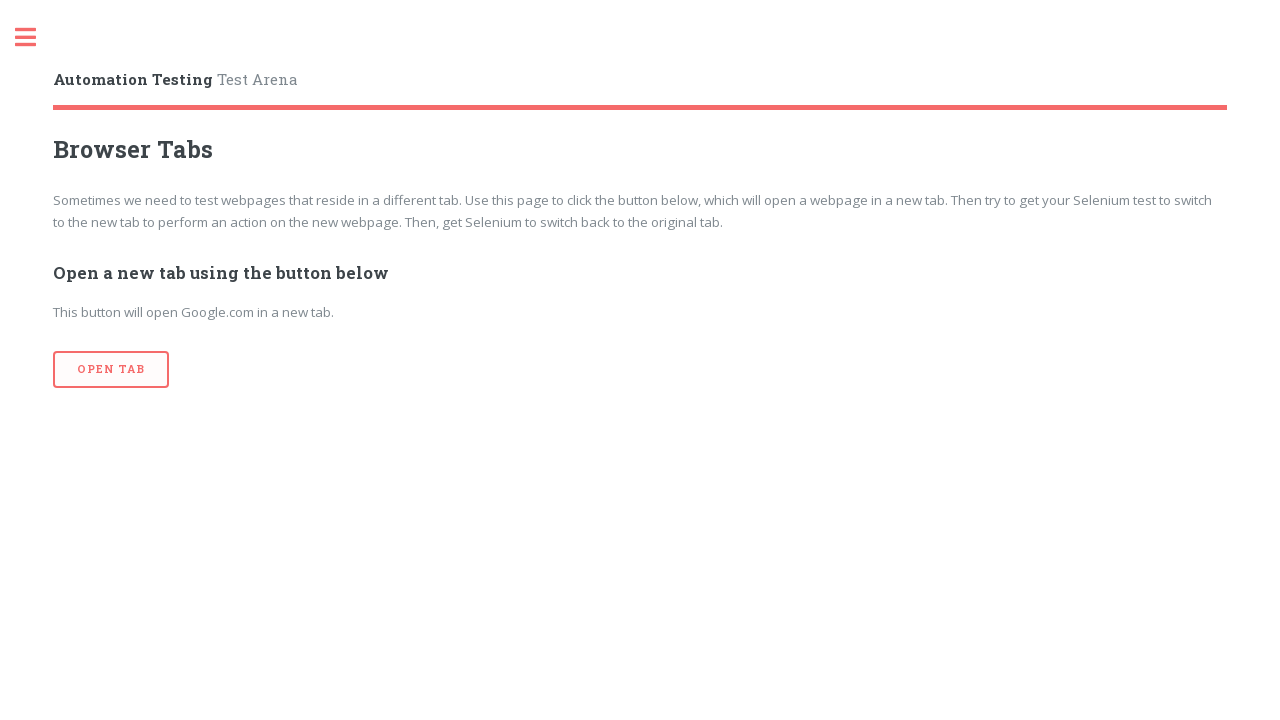

New tab opened and captured (iteration 1 of 3)
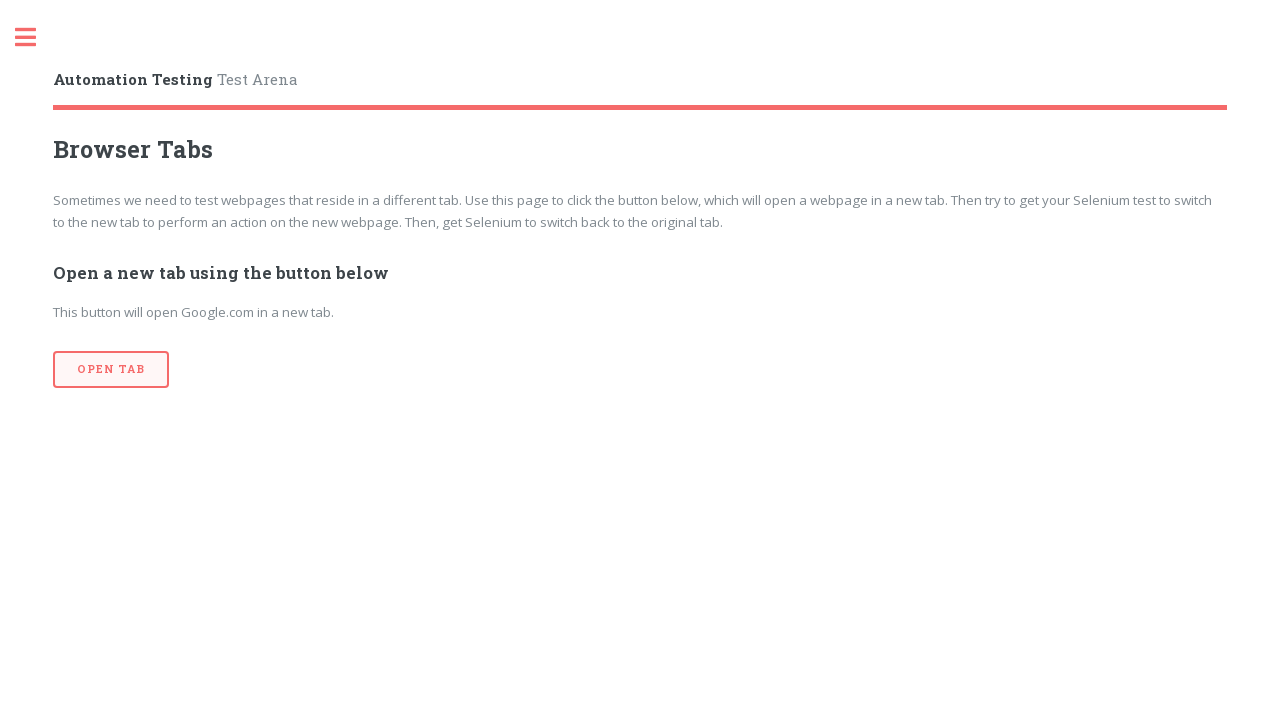

Clicked 'Open Tab' button (iteration 2 of 3) to open a new tab at (111, 370) on input[value='Open Tab']
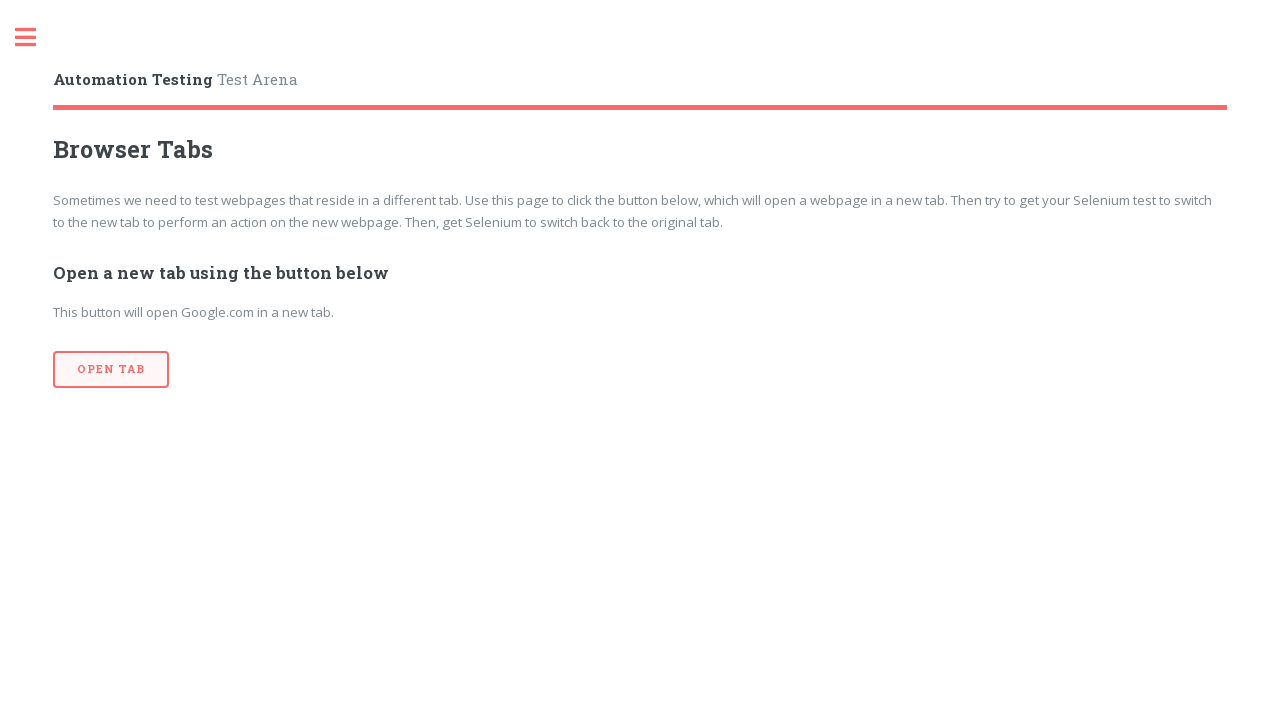

New tab opened and captured (iteration 2 of 3)
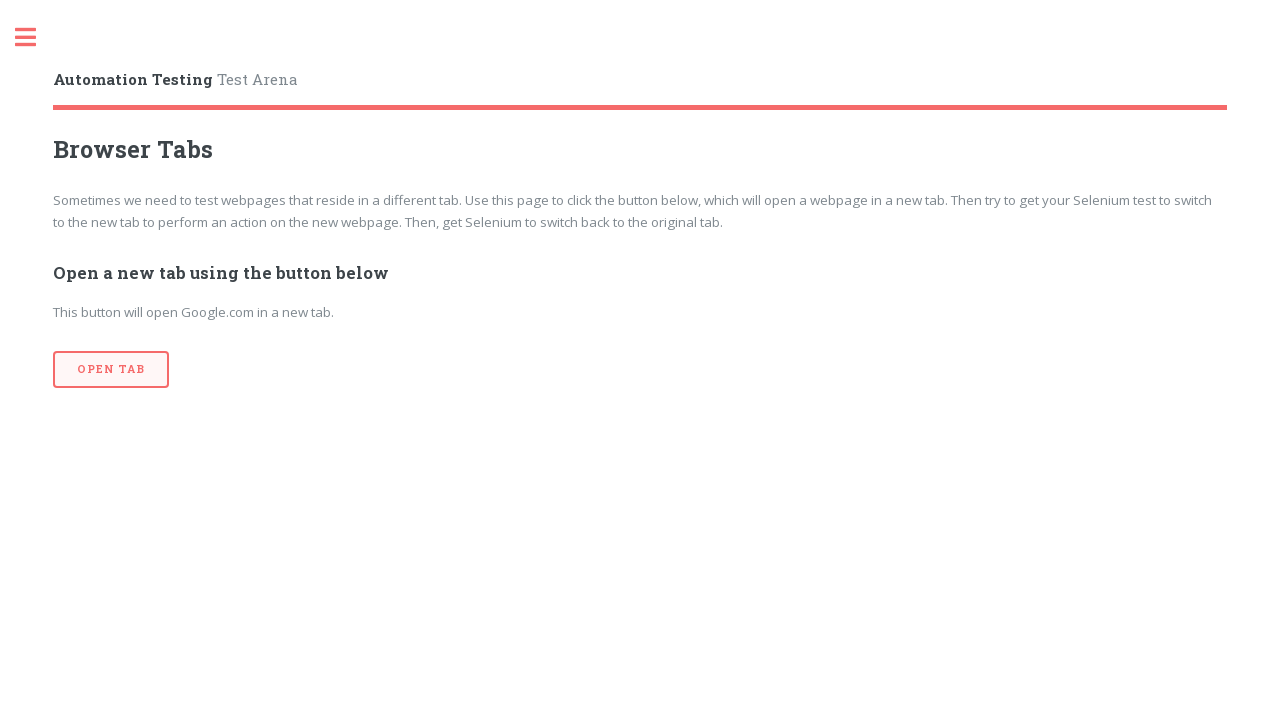

Clicked 'Open Tab' button (iteration 3 of 3) to open a new tab at (111, 370) on input[value='Open Tab']
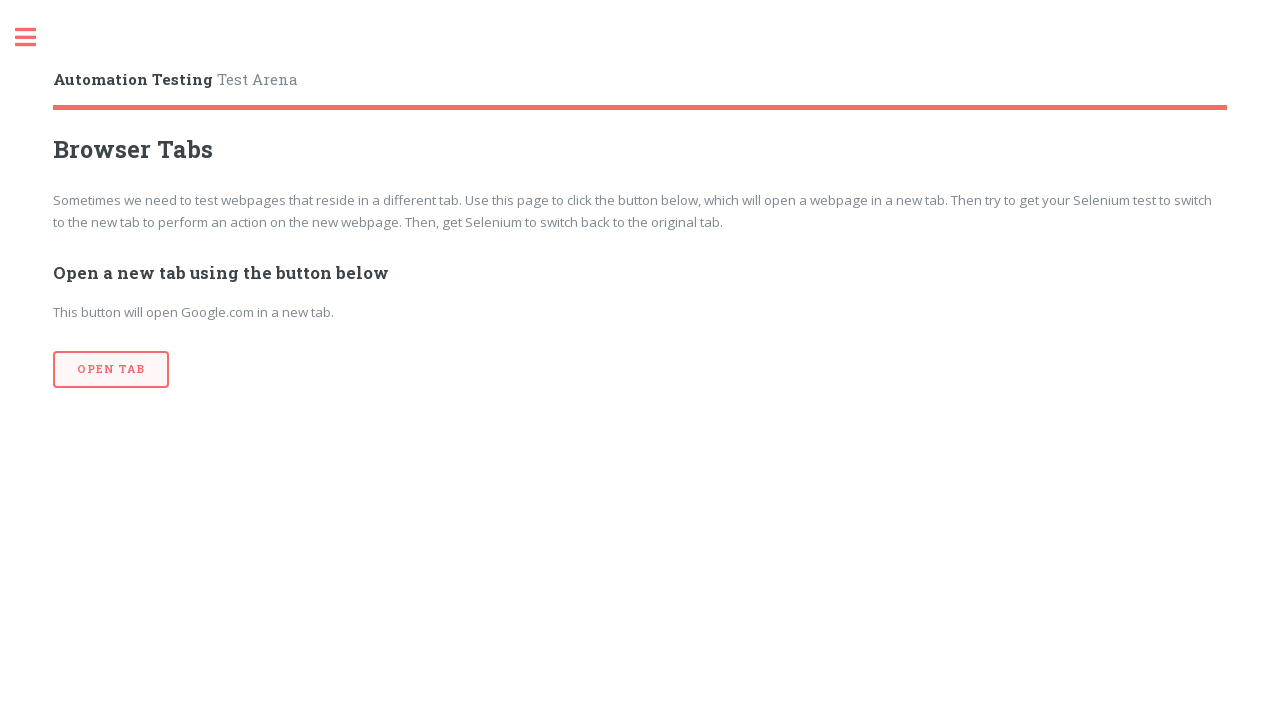

New tab opened and captured (iteration 3 of 3)
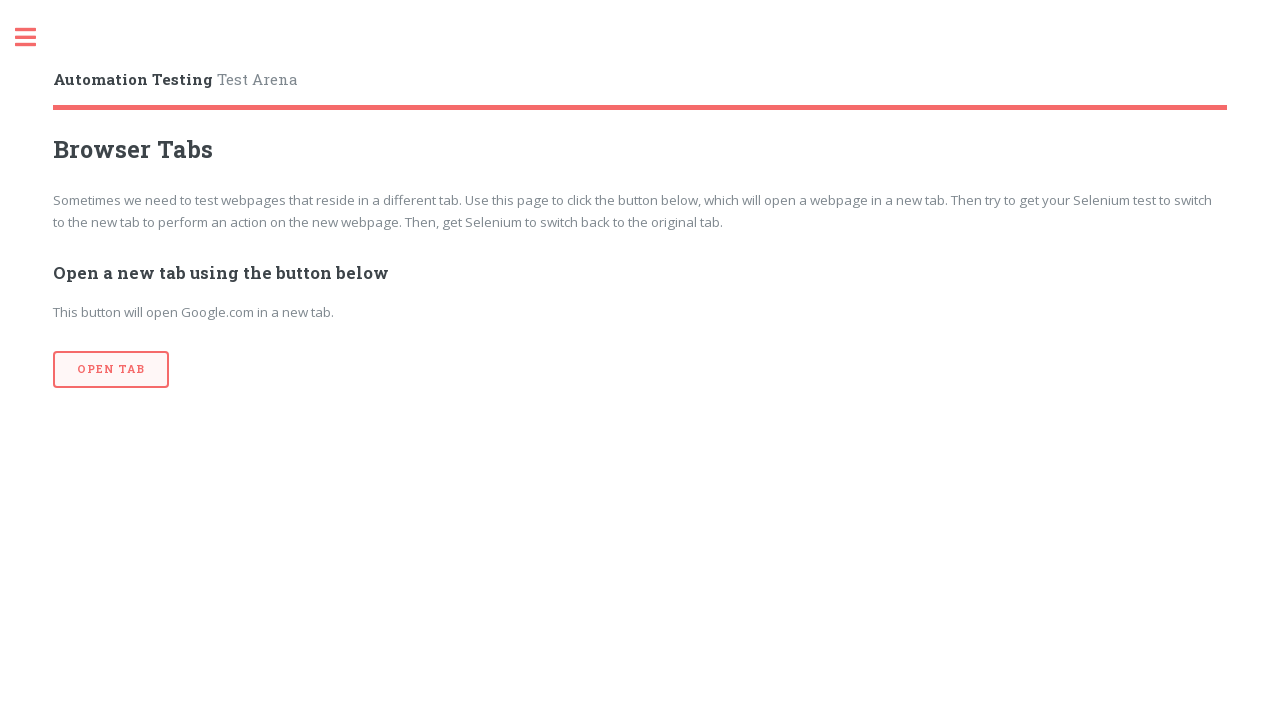

Retrieved all open tabs from context - total of 4 tabs
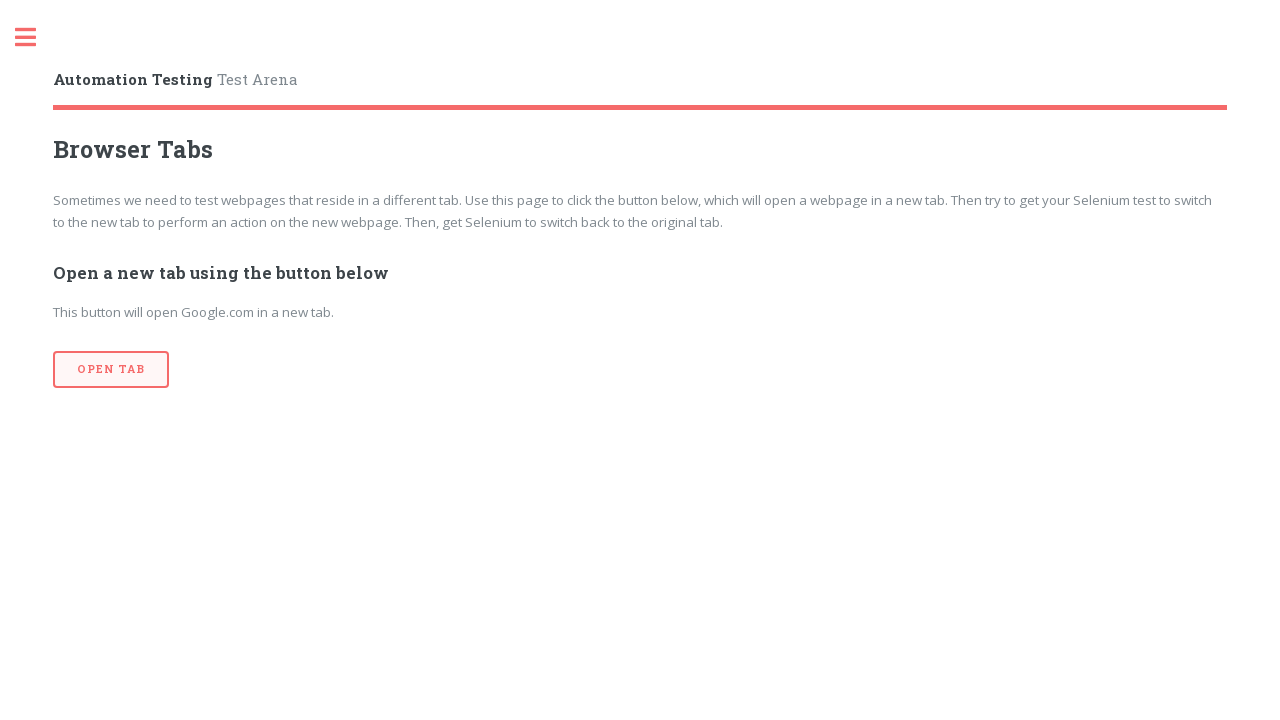

Printed all tab URLs
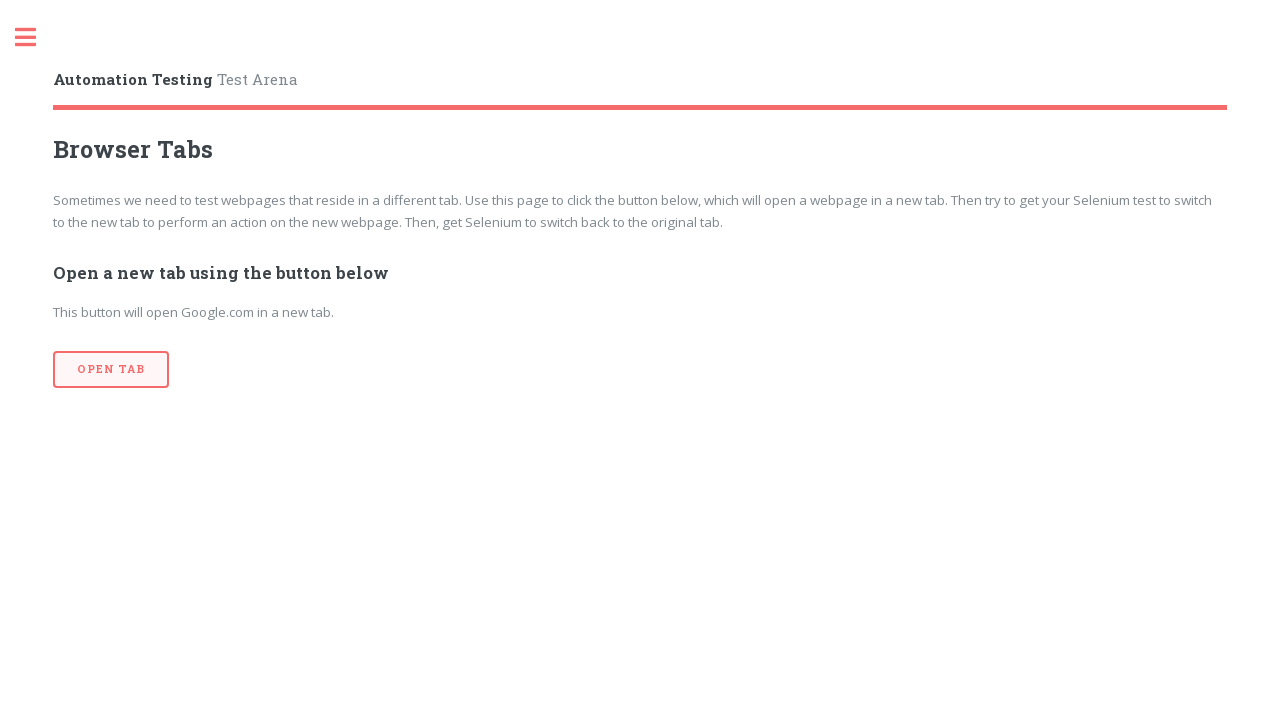

Switched focus back to the original tab (first tab)
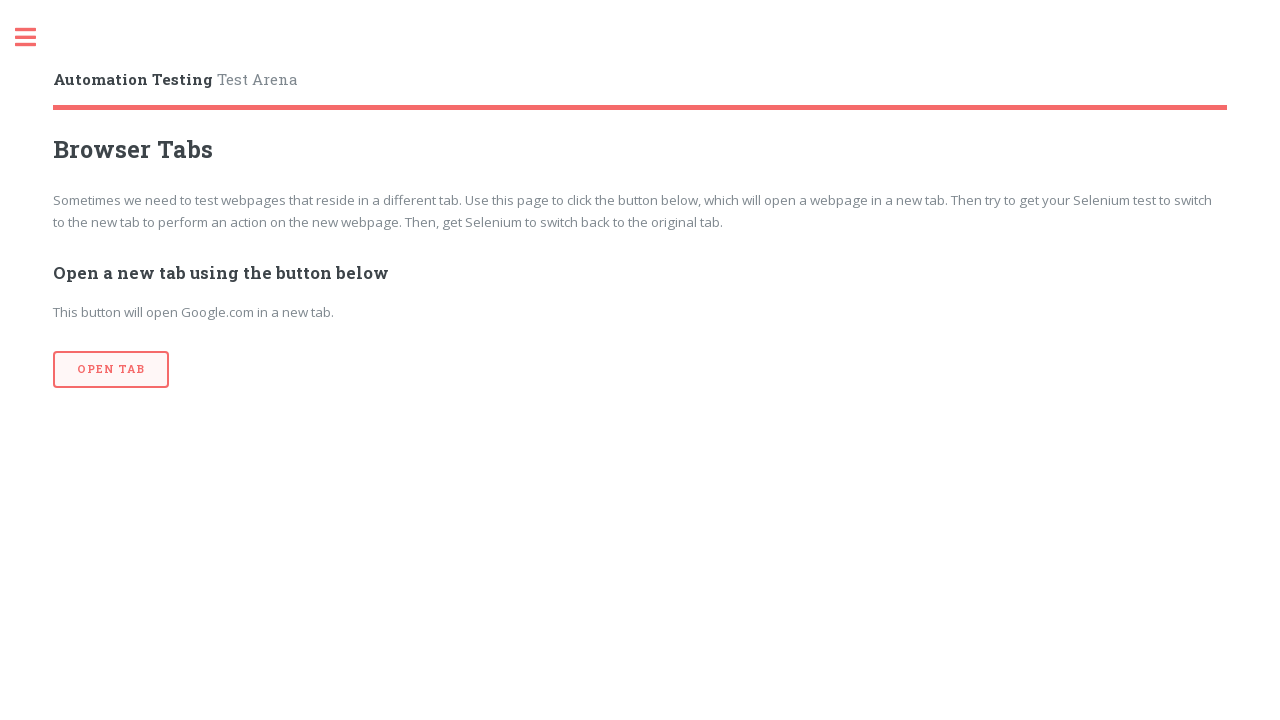

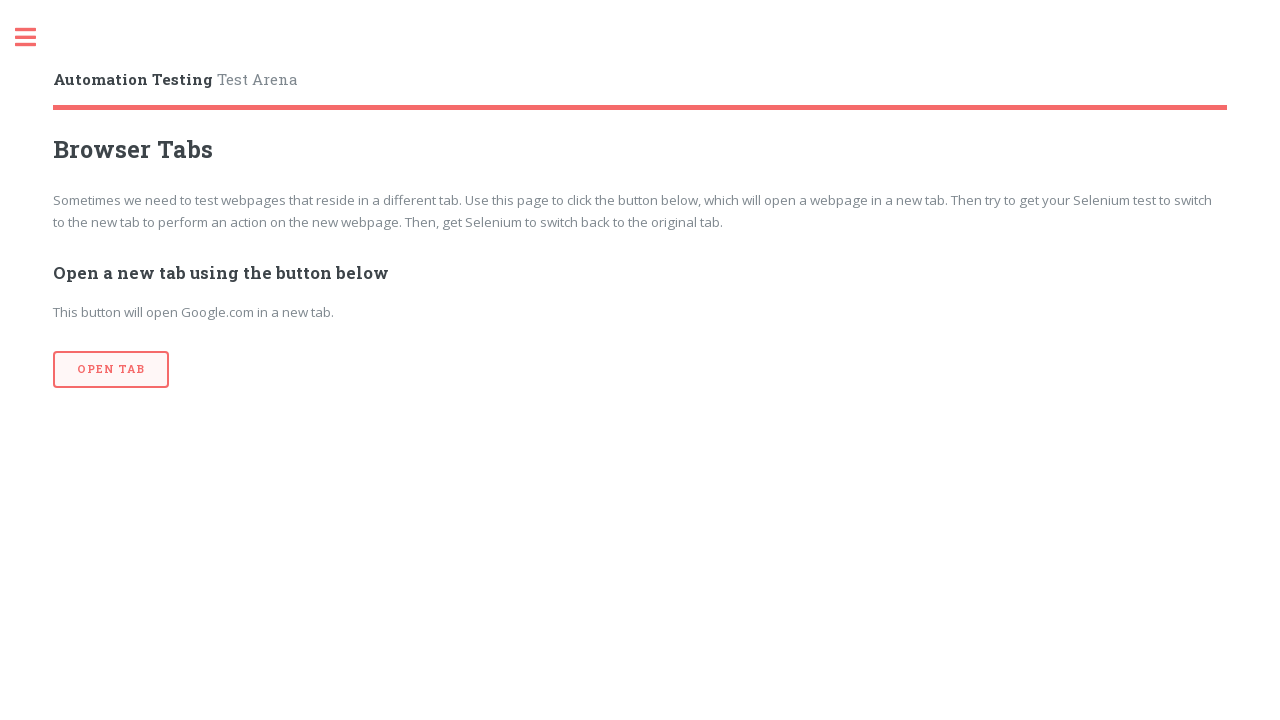